Tests that edits are cancelled when pressing Escape key

Starting URL: https://demo.playwright.dev/todomvc

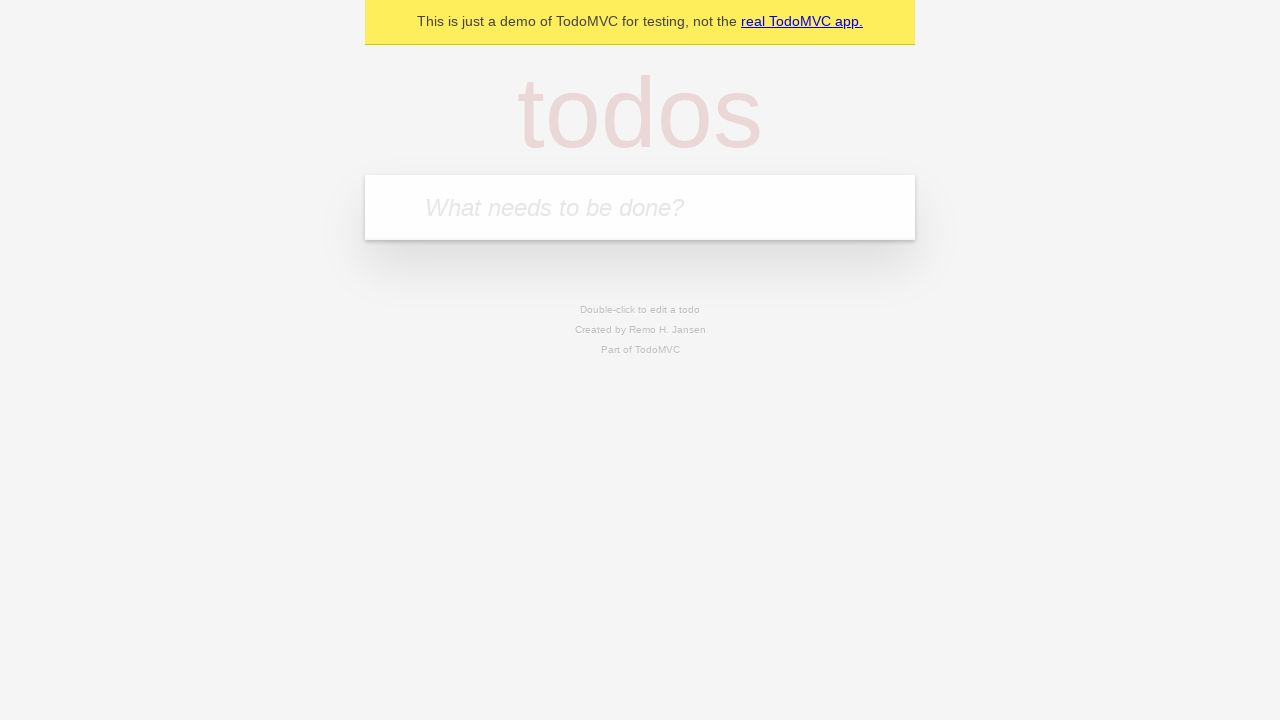

Filled todo input with 'buy some cheese' on internal:attr=[placeholder="What needs to be done?"i]
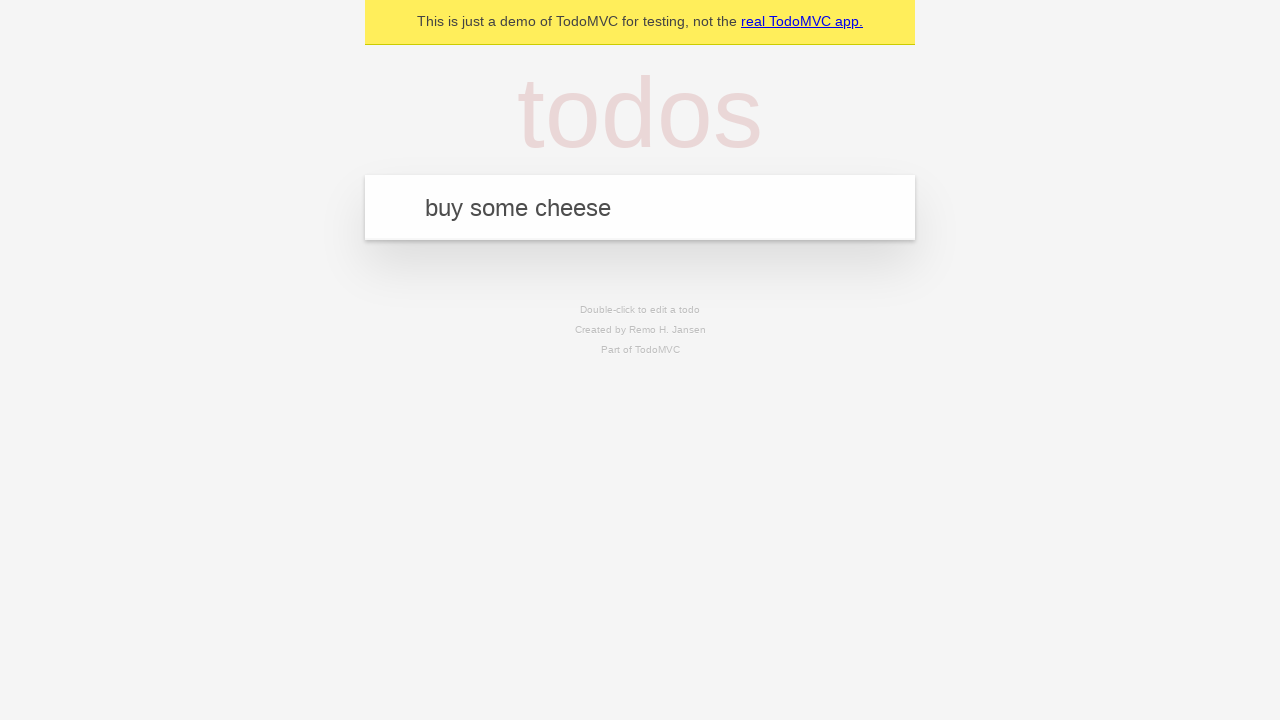

Pressed Enter to add first todo on internal:attr=[placeholder="What needs to be done?"i]
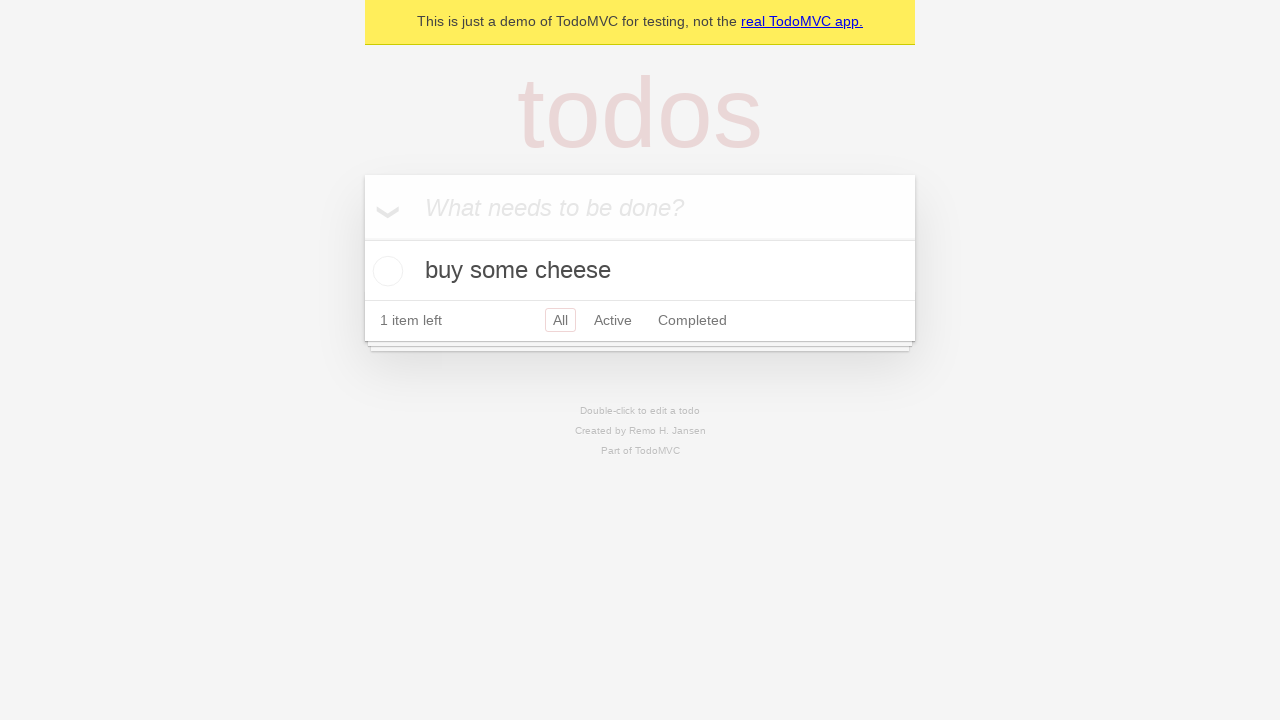

Filled todo input with 'feed the cat' on internal:attr=[placeholder="What needs to be done?"i]
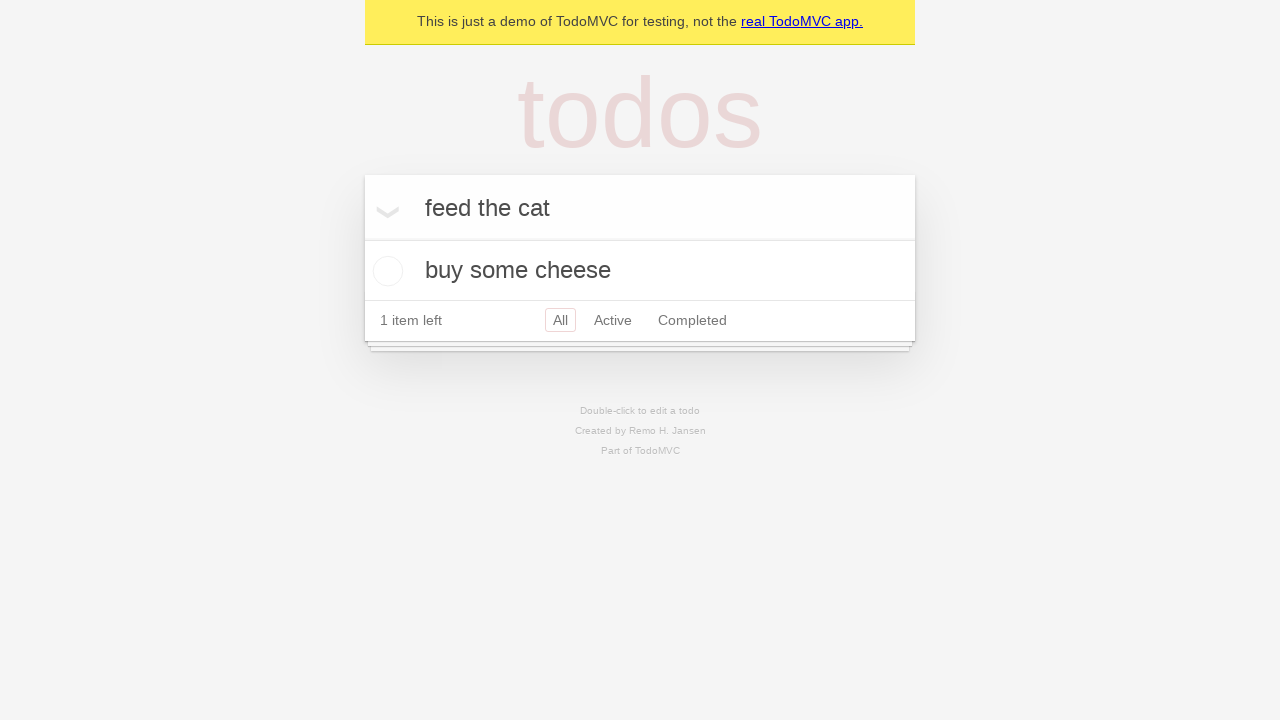

Pressed Enter to add second todo on internal:attr=[placeholder="What needs to be done?"i]
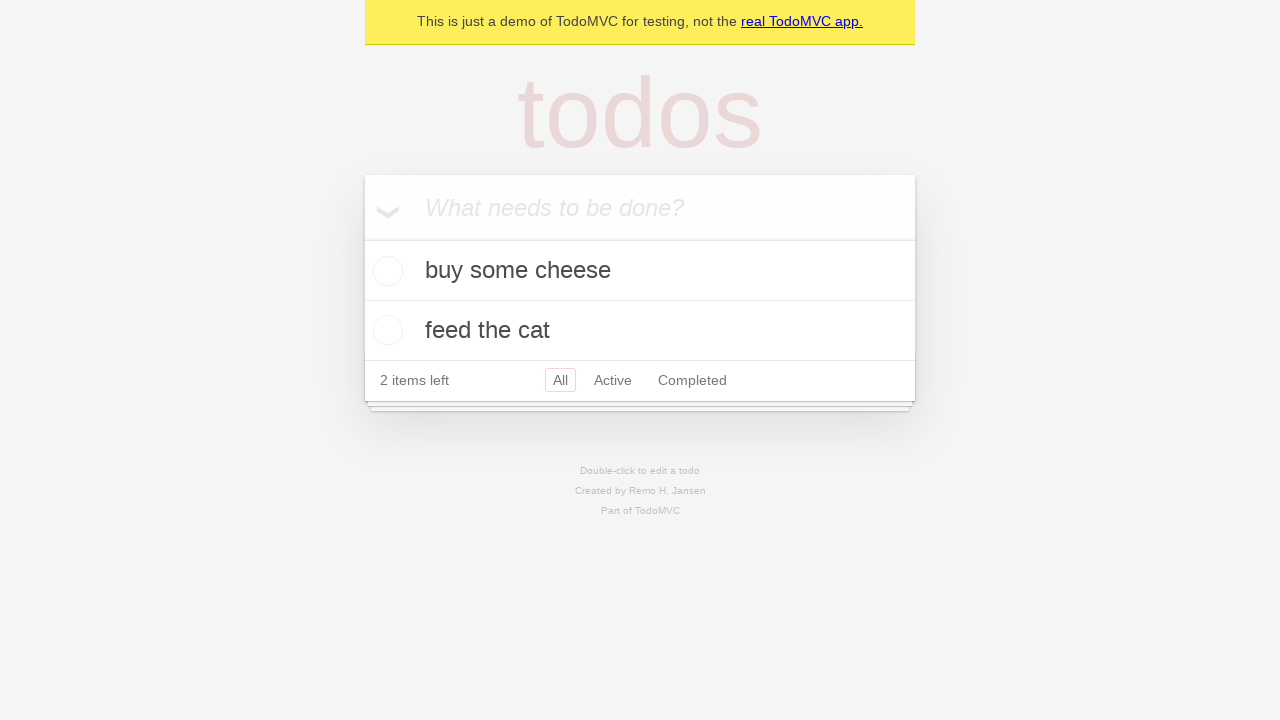

Filled todo input with 'book a doctors appointment' on internal:attr=[placeholder="What needs to be done?"i]
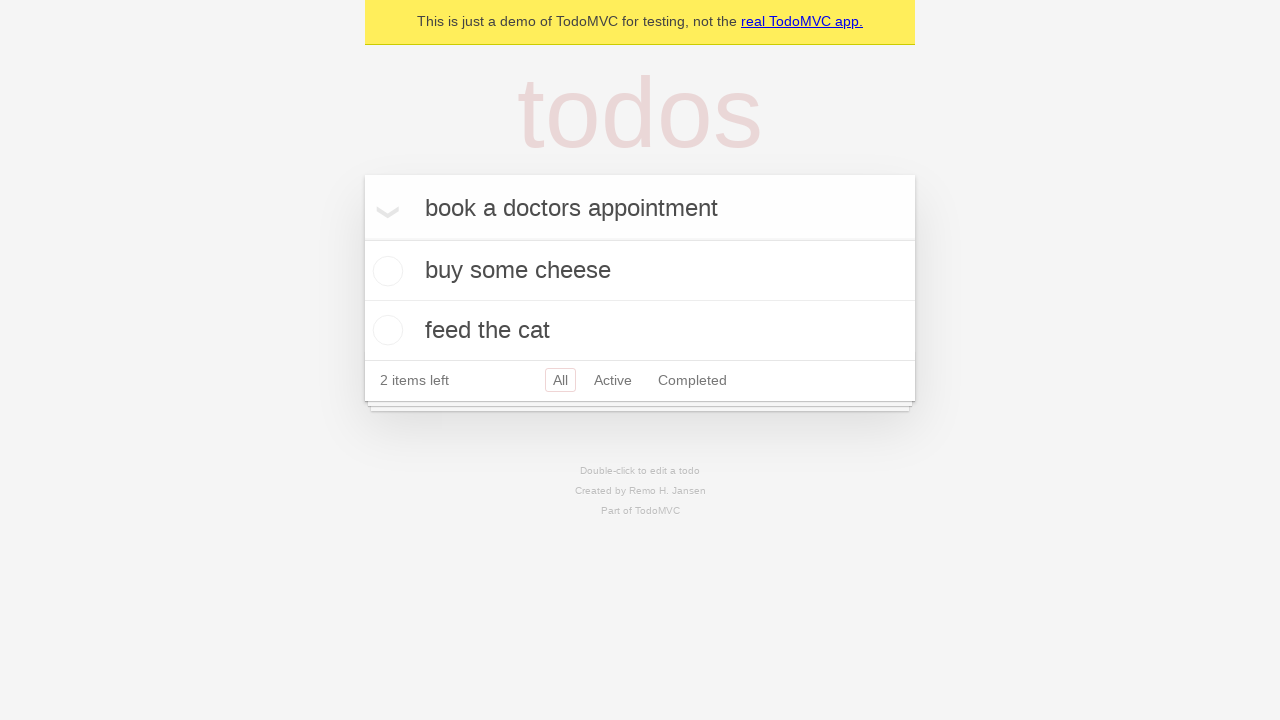

Pressed Enter to add third todo on internal:attr=[placeholder="What needs to be done?"i]
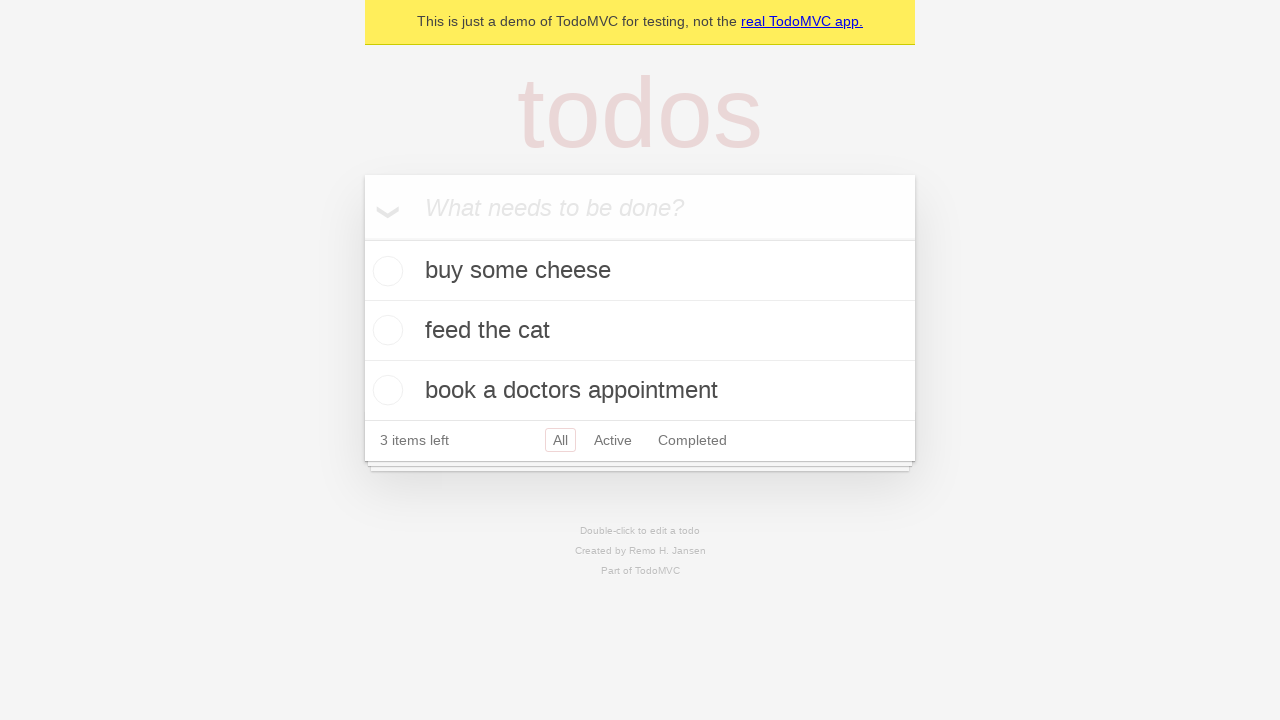

Double-clicked second todo to enter edit mode at (640, 331) on internal:testid=[data-testid="todo-item"s] >> nth=1
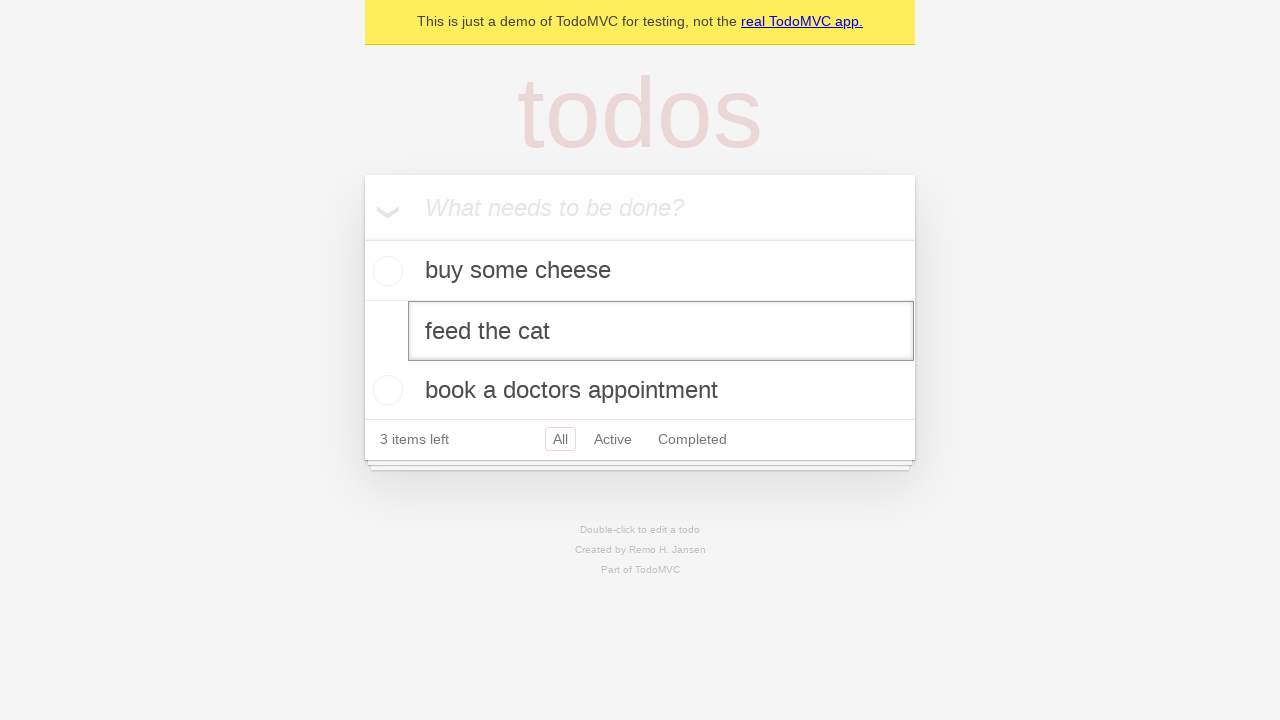

Filled edit textbox with 'buy some sausages' on internal:testid=[data-testid="todo-item"s] >> nth=1 >> internal:role=textbox[nam
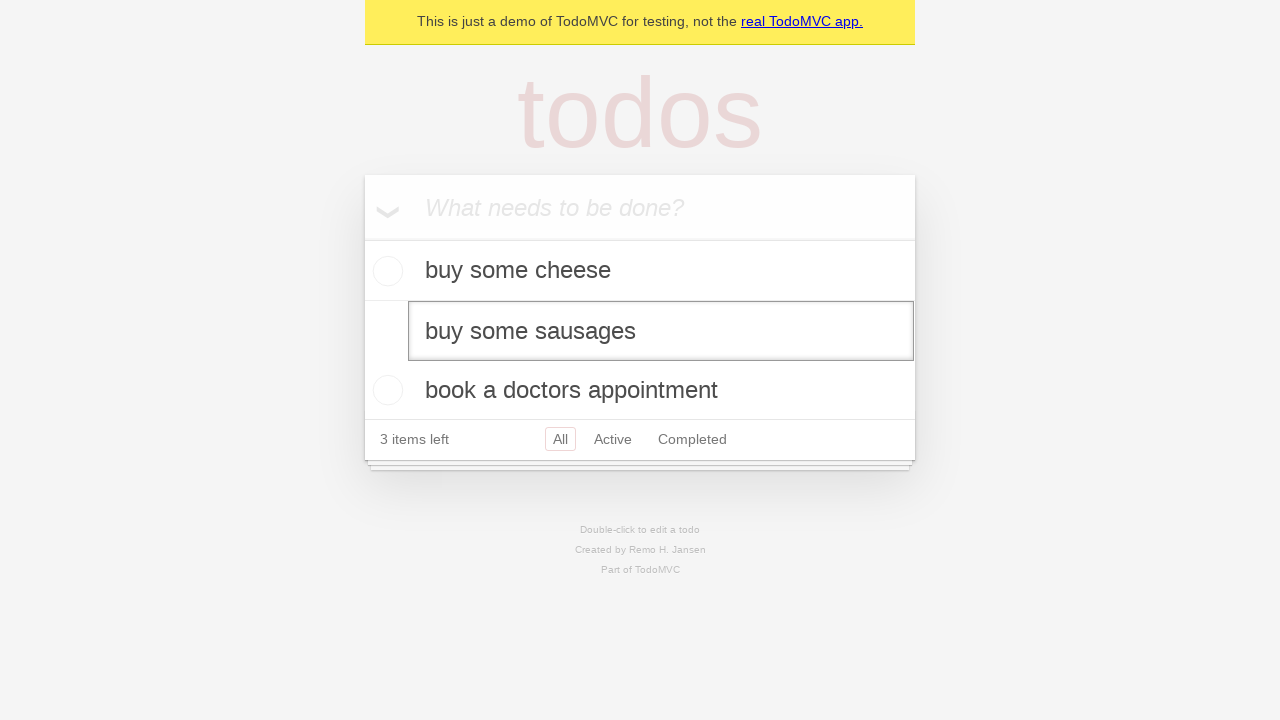

Pressed Escape to cancel the edit on internal:testid=[data-testid="todo-item"s] >> nth=1 >> internal:role=textbox[nam
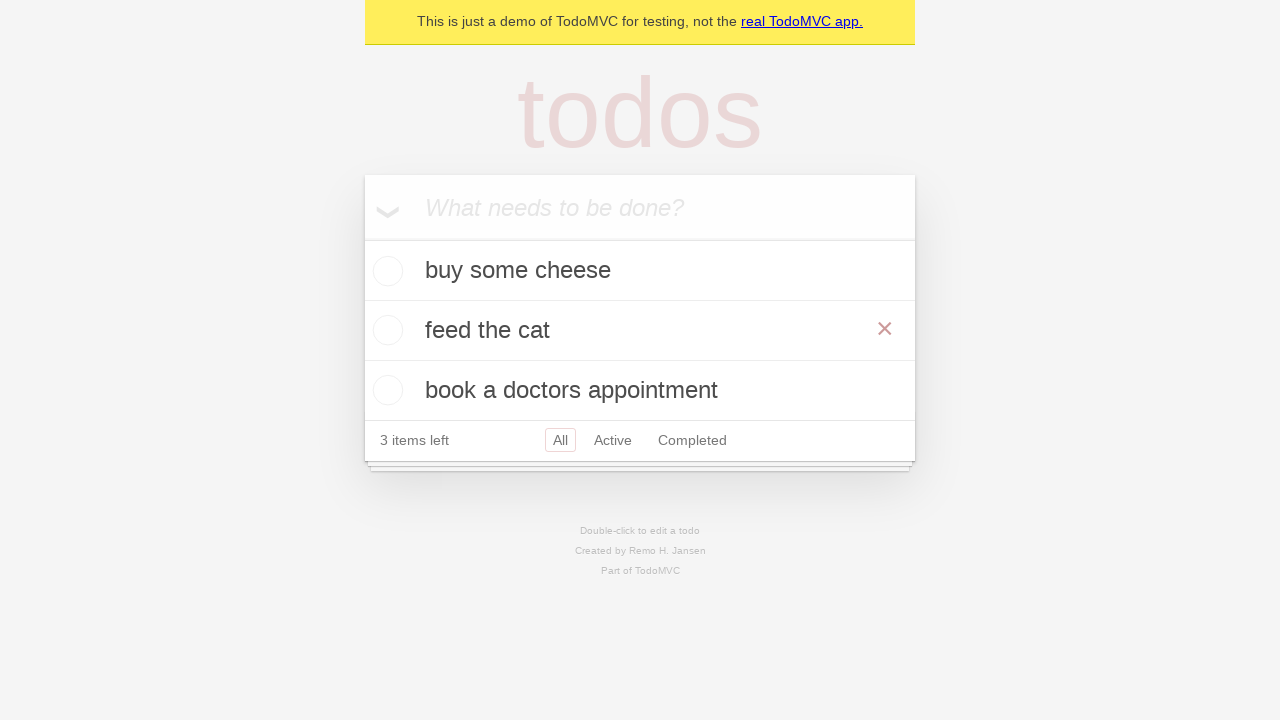

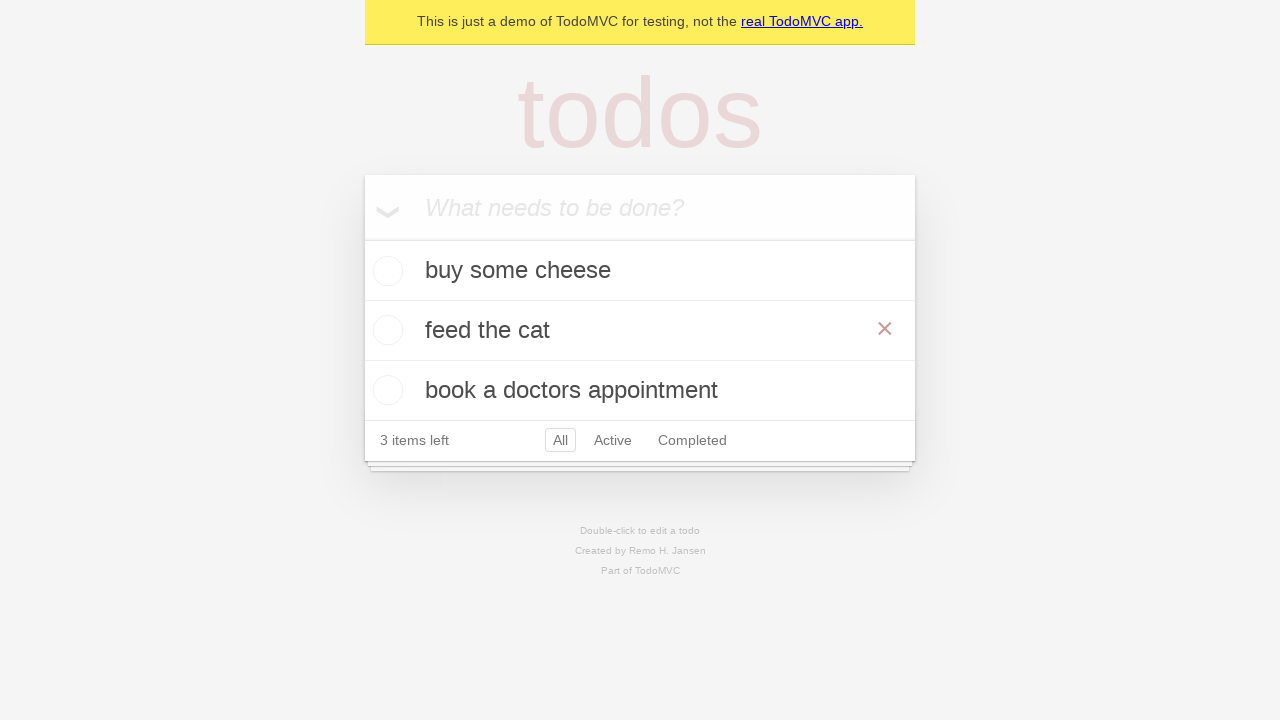